Tests Bootstrap dropdown functionality by clicking a dropdown button and verifying the dropdown menu items are displayed

Starting URL: https://www.w3schools.com/bootstrap/bootstrap_dropdowns.asp

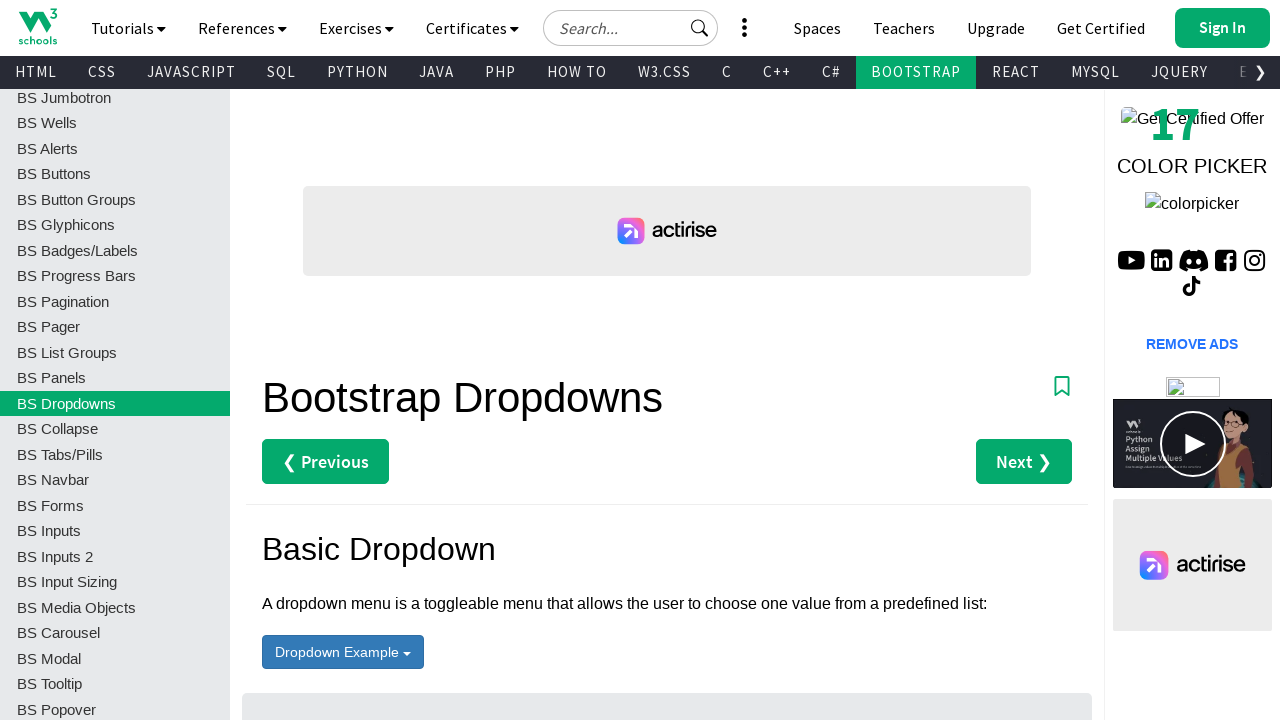

Clicked dropdown button to open menu at (343, 652) on button#menu1
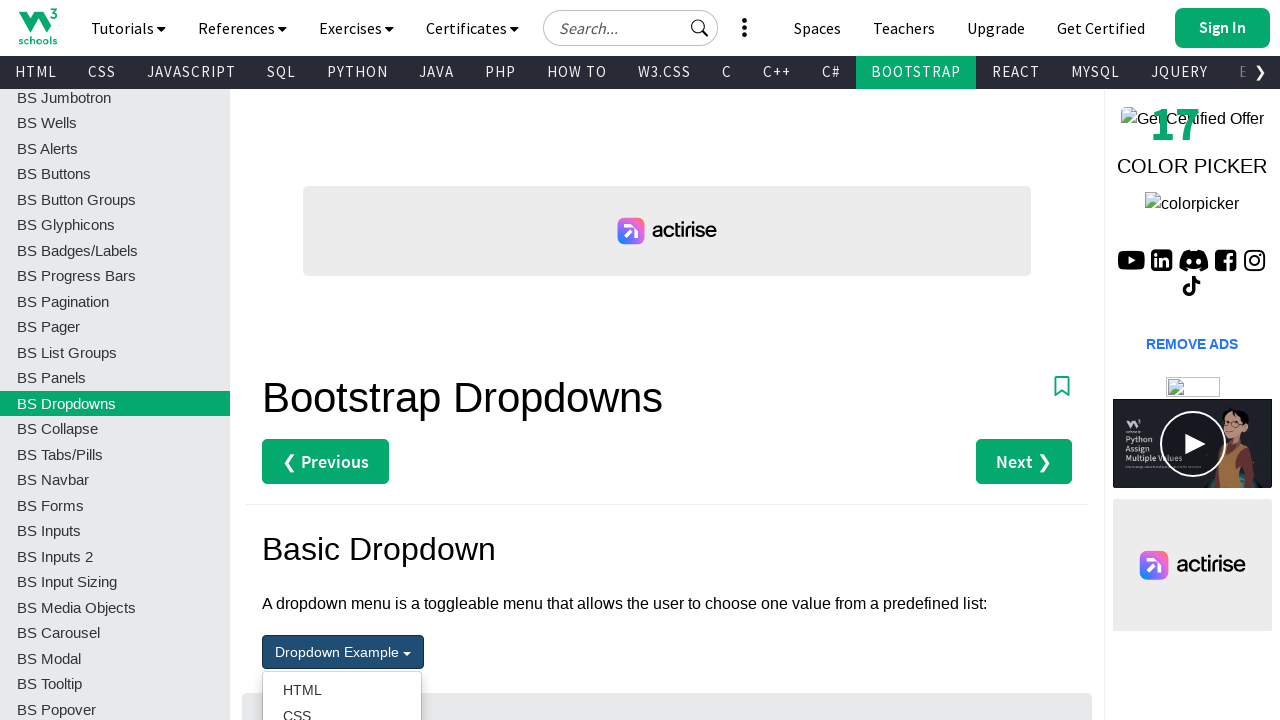

Dropdown menu became visible
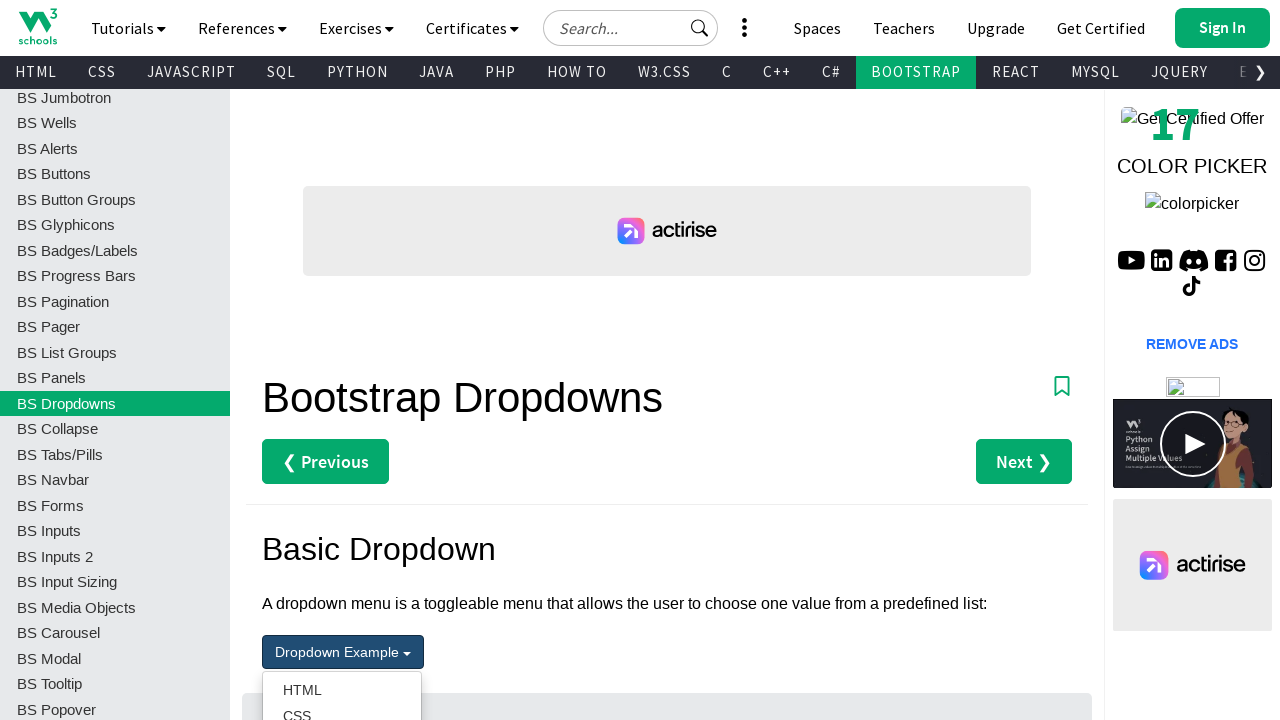

First dropdown menu item is visible and verified
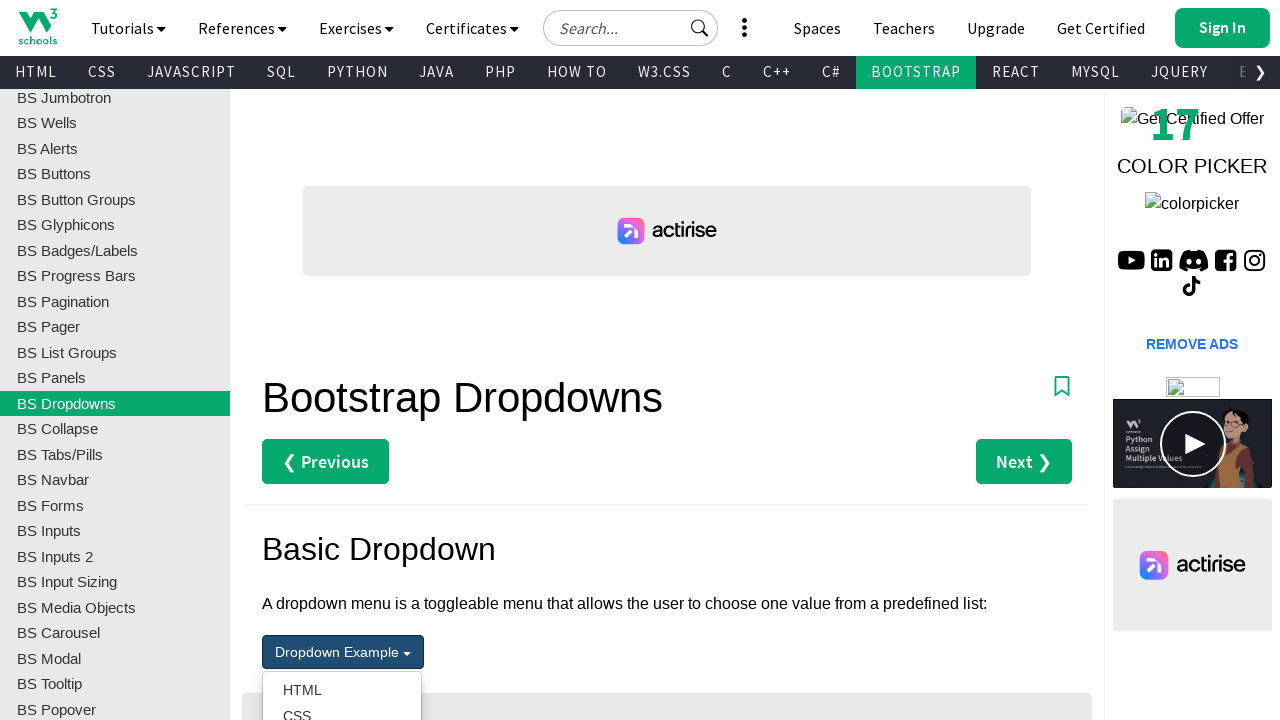

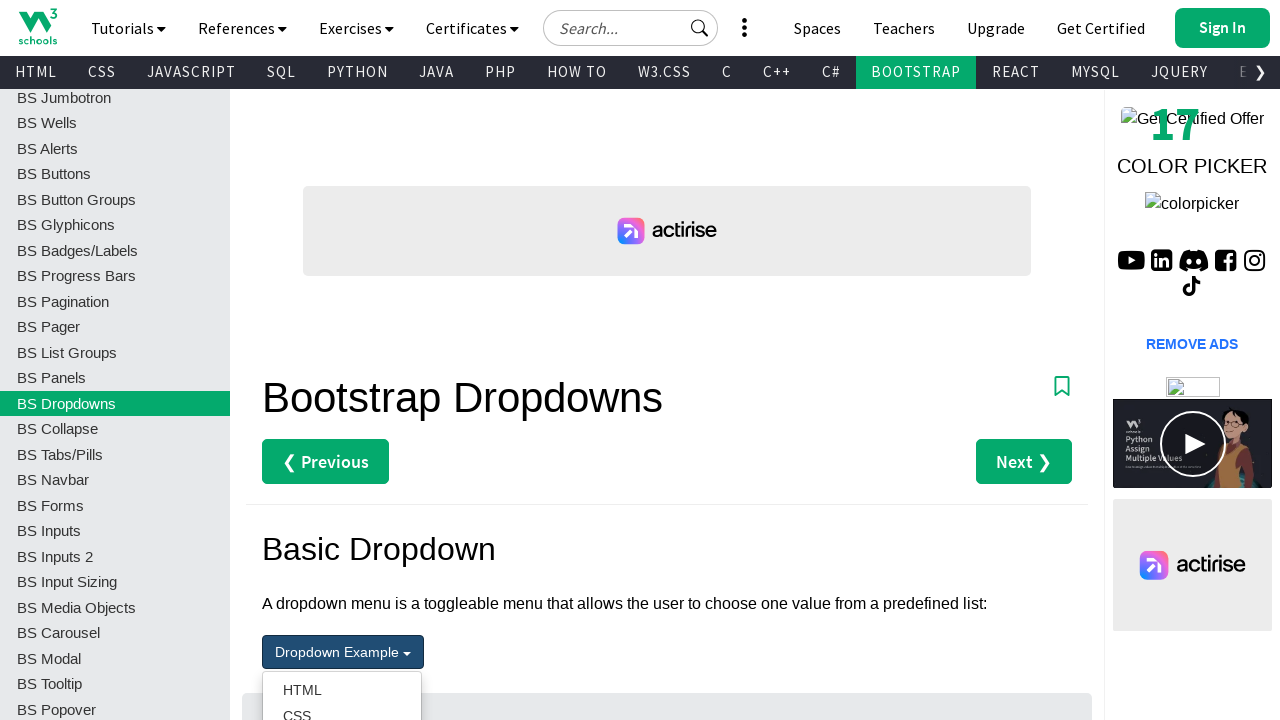